Tests button click interactions on the DemoQA buttons page by performing a regular click and a context (right) click on a button element.

Starting URL: https://demoqa.com/buttons

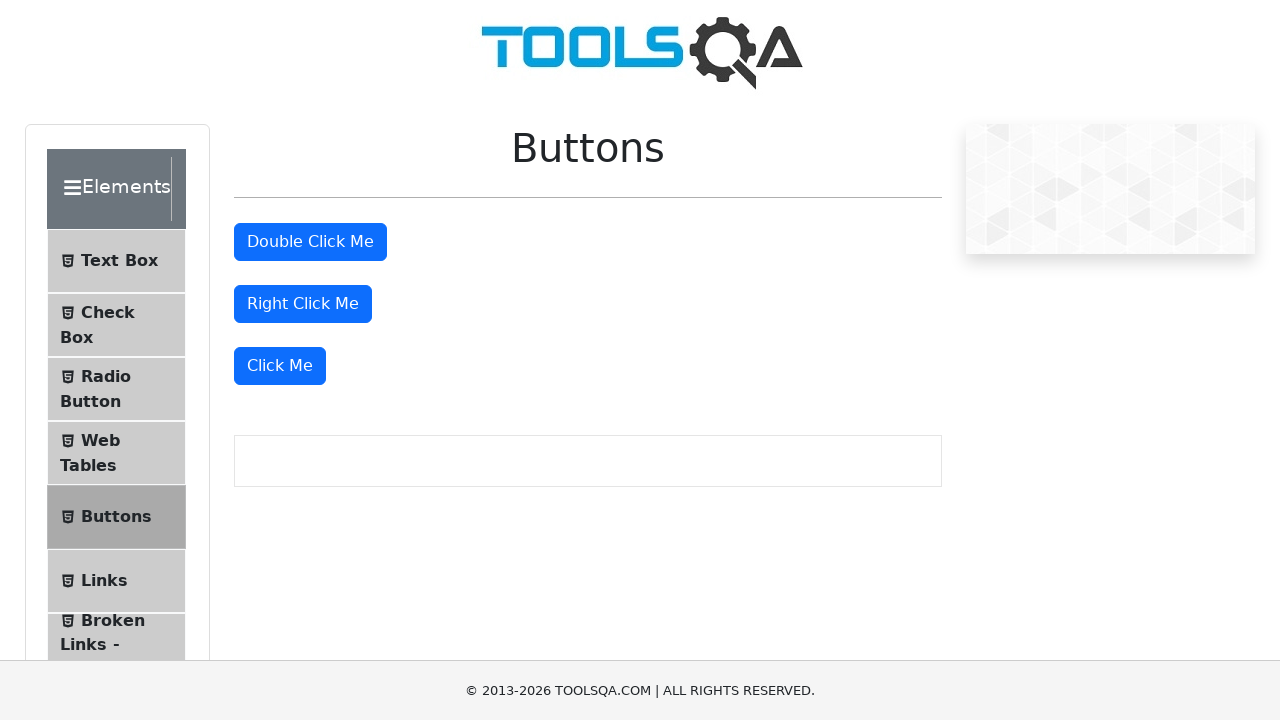

Waited for double-click button to be visible
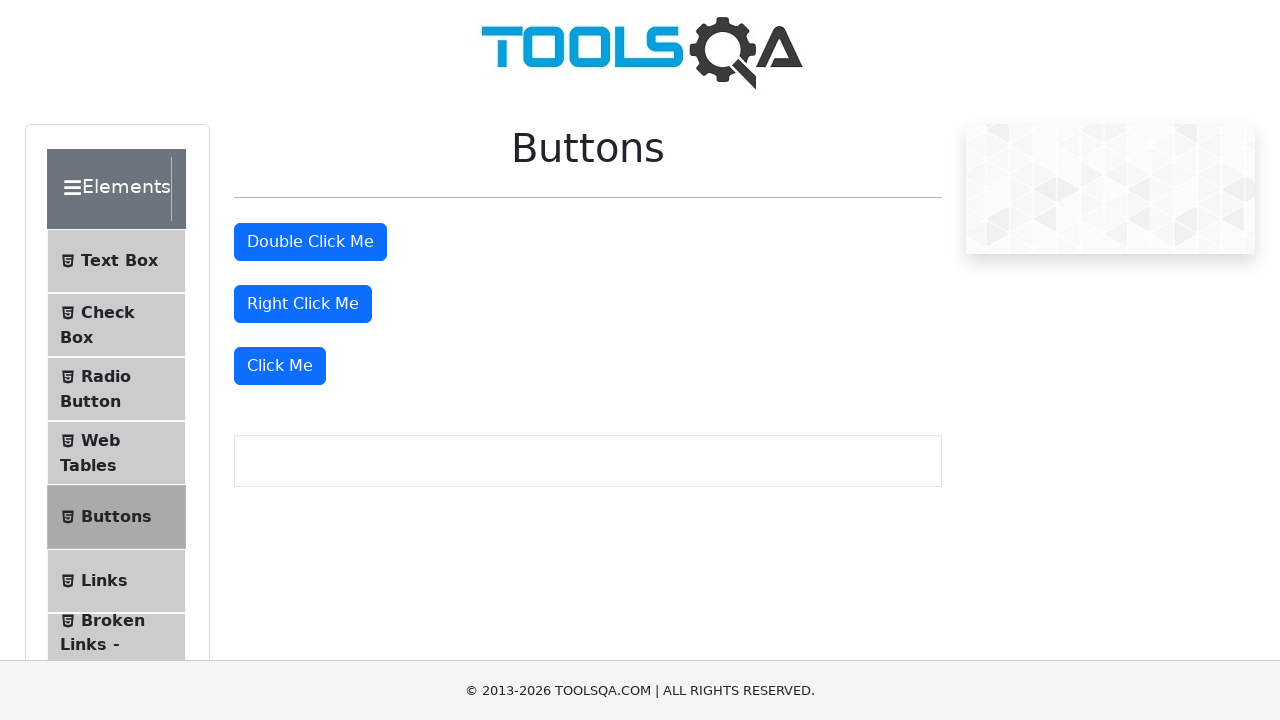

Performed regular click on button element at (310, 242) on button#doubleClickBtn
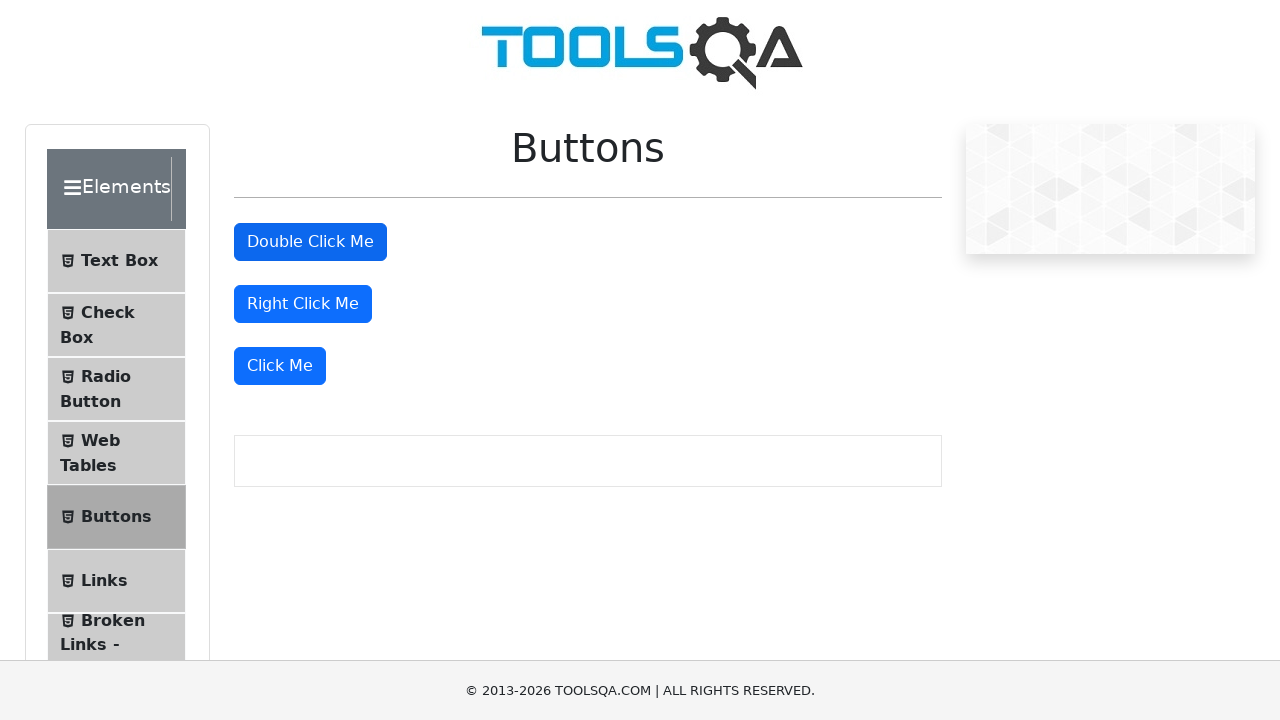

Performed context (right) click on button element at (310, 242) on button#doubleClickBtn
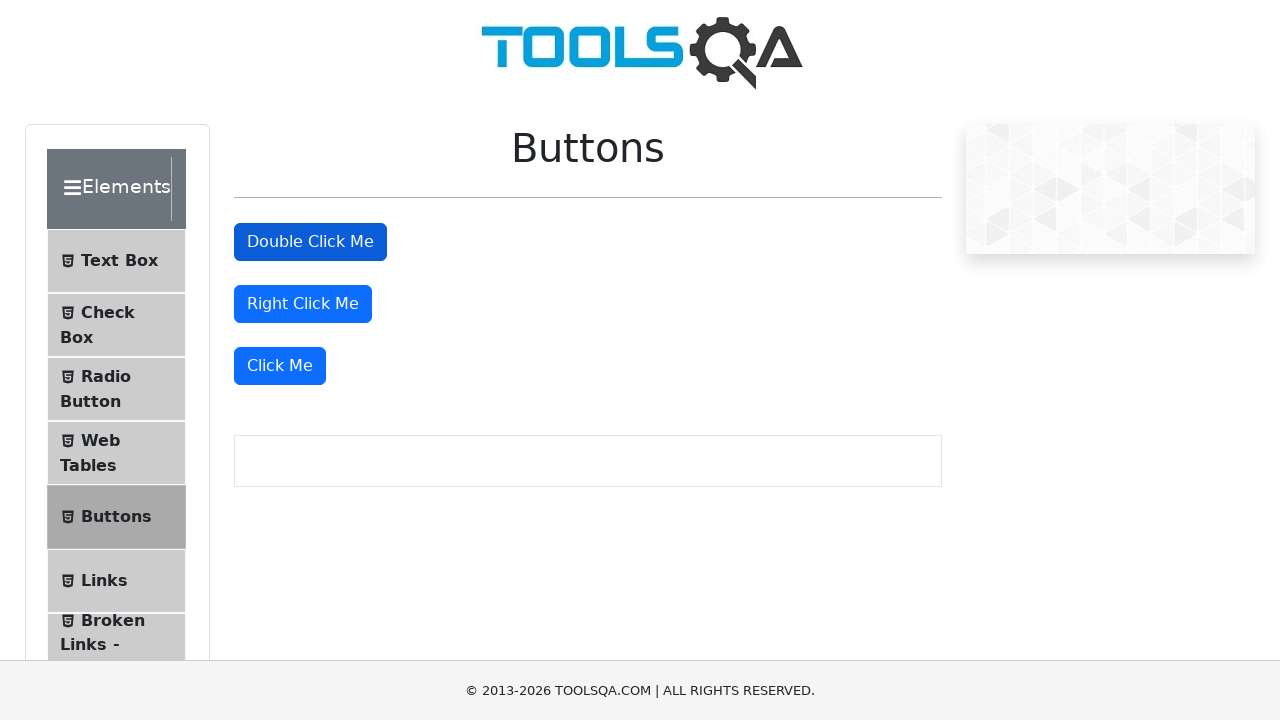

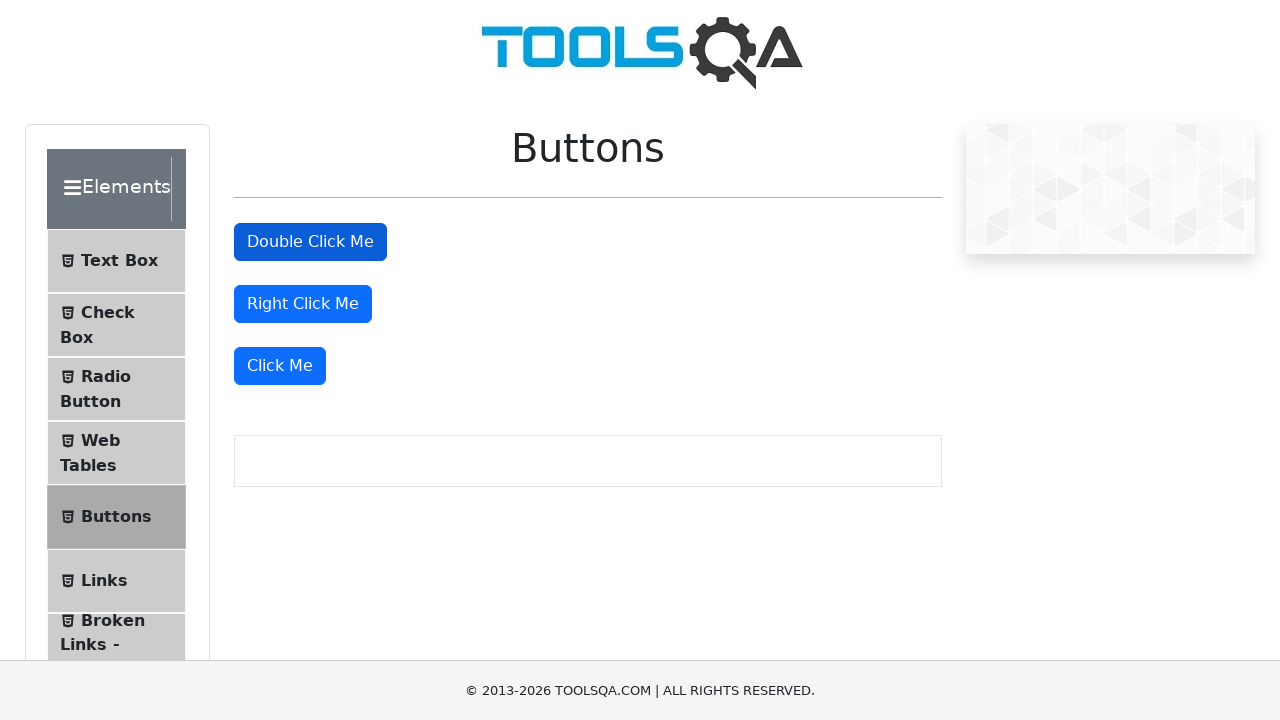